Tests the recommended items section by scrolling to the bottom of the page, adding a recommended product to cart, and verifying it appears in the cart page

Starting URL: http://automationexercise.com

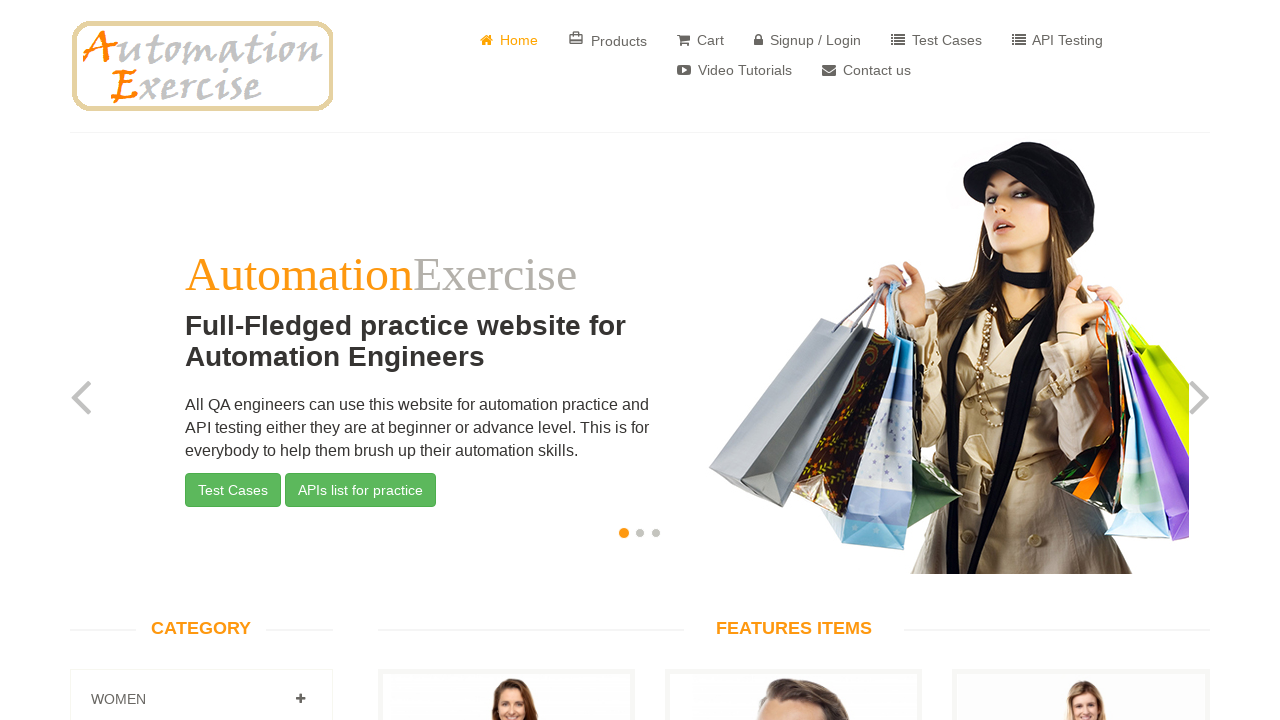

Scrolled to bottom of page
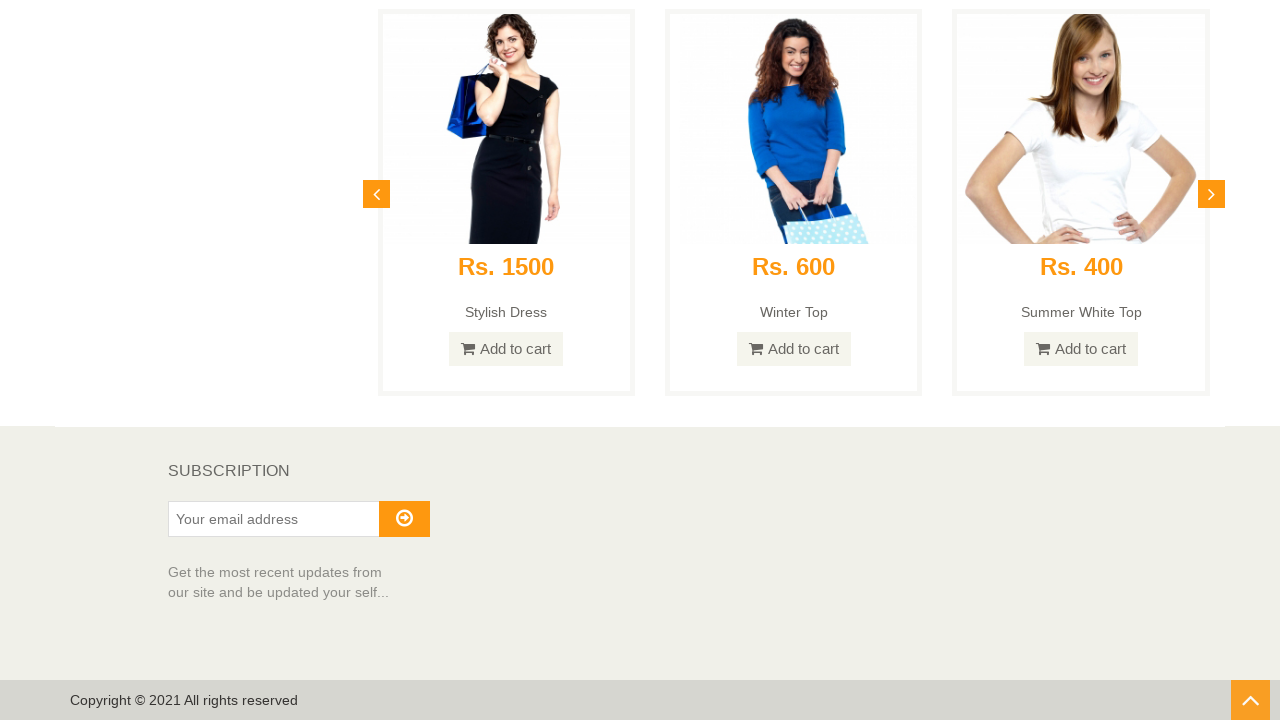

Recommended items section is now visible
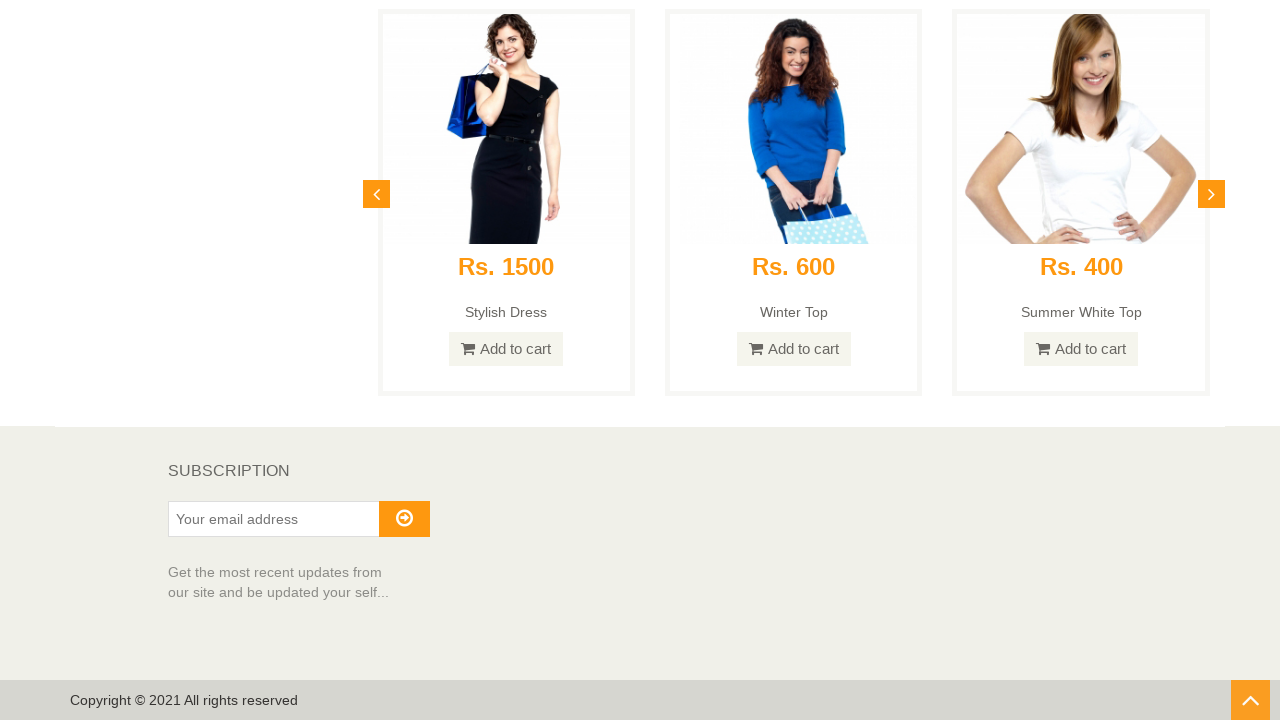

Clicked 'Add To Cart' button on first recommended product at (506, 361) on xpath=//a[@class = 'btn btn-default add-to-cart']
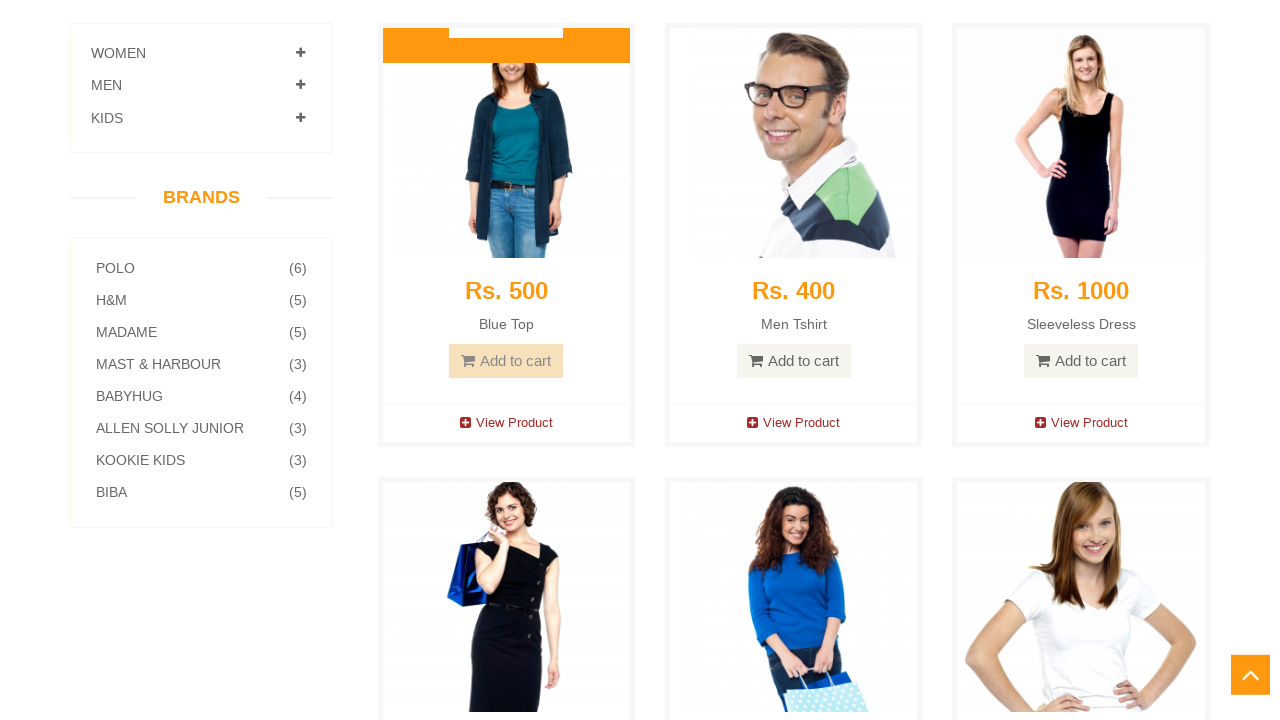

Clicked 'View Cart' button at (640, 242) on (//a[@href='/view_cart'])[2]
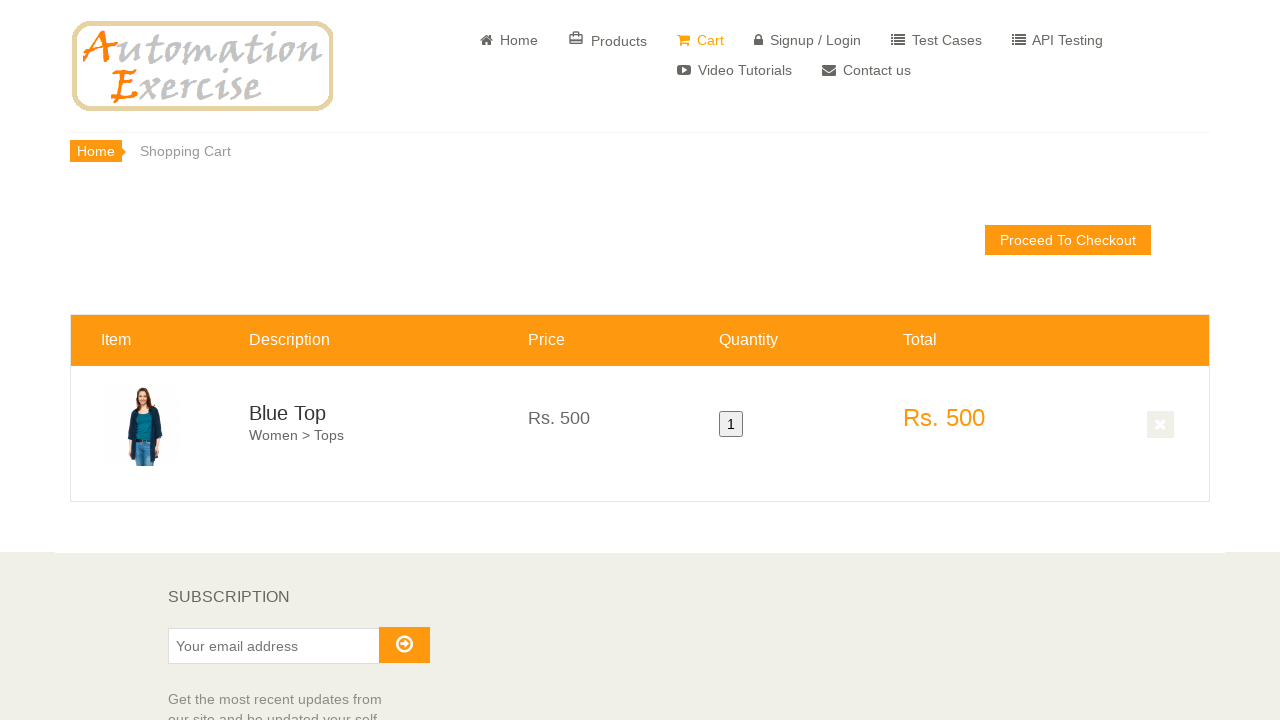

Cart page loaded and breadcrumbs are visible
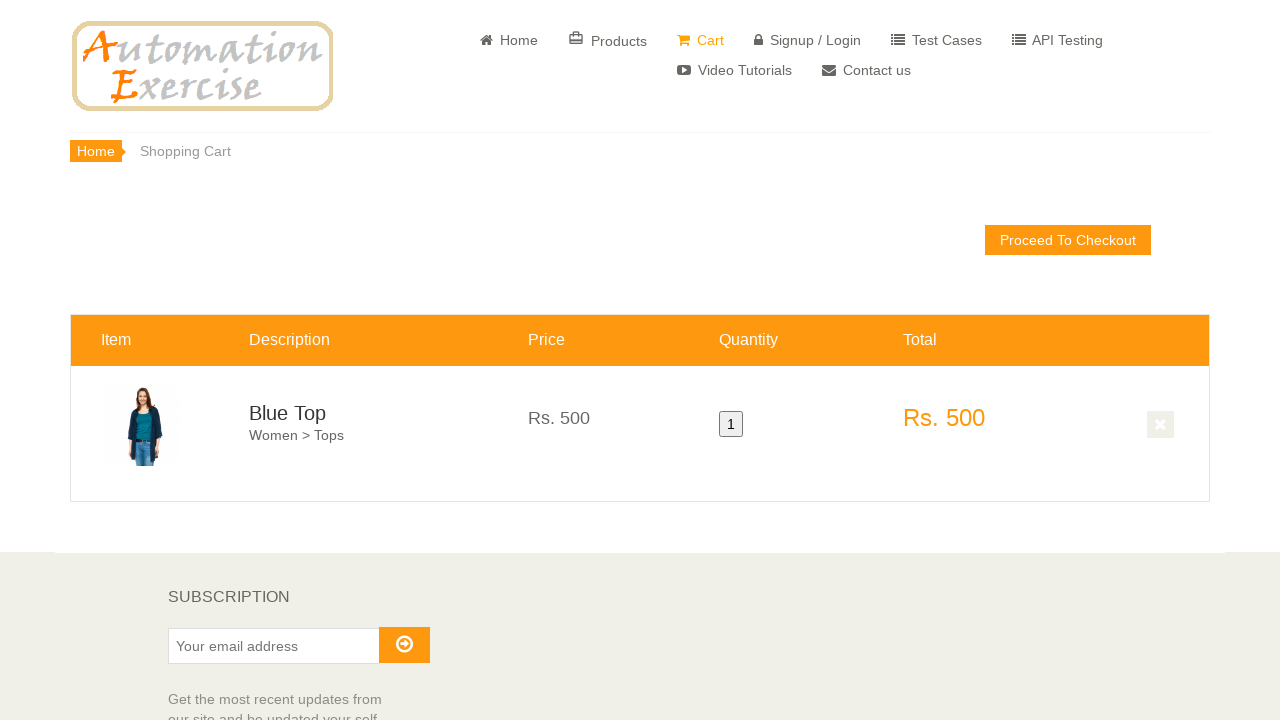

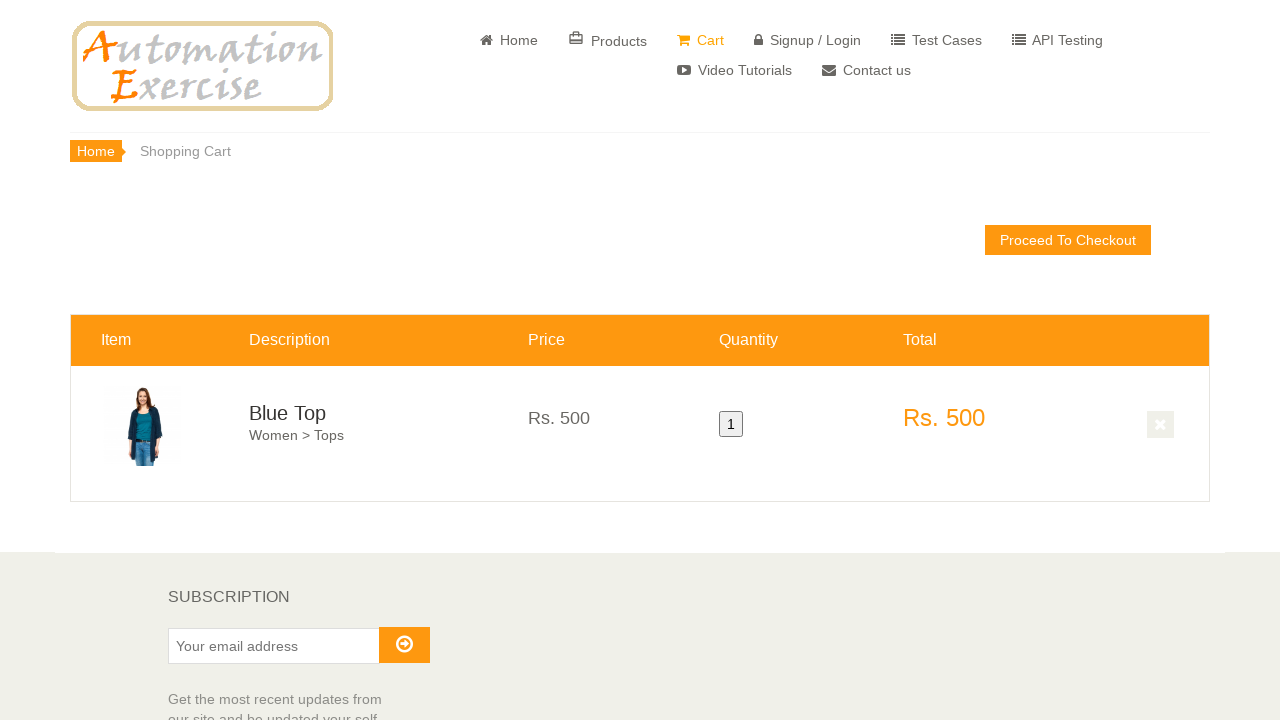